Tests editing the second task from the Active tab by creating two tasks, navigating to Active view, editing the second task, and verifying both tasks are displayed correctly.

Starting URL: https://demo.playwright.dev/todomvc/#/

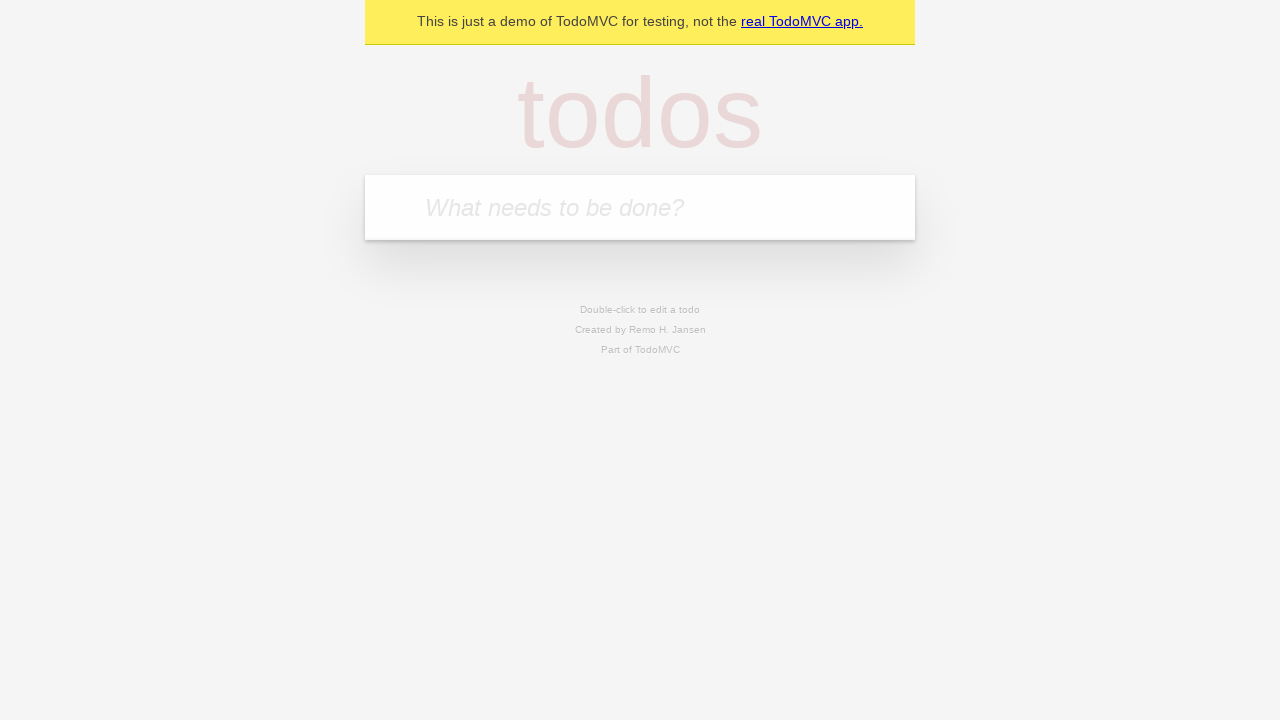

Typed 'First task' into the new todo input field on .new-todo
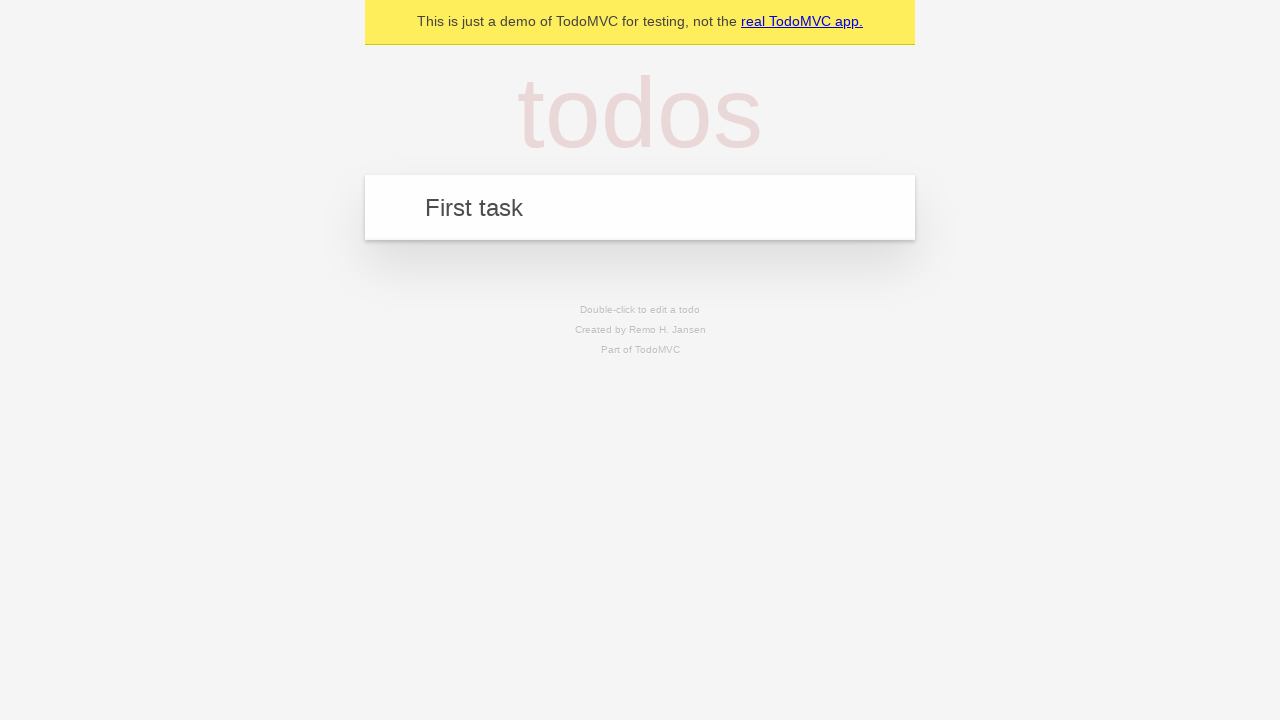

Pressed Enter to create the first task
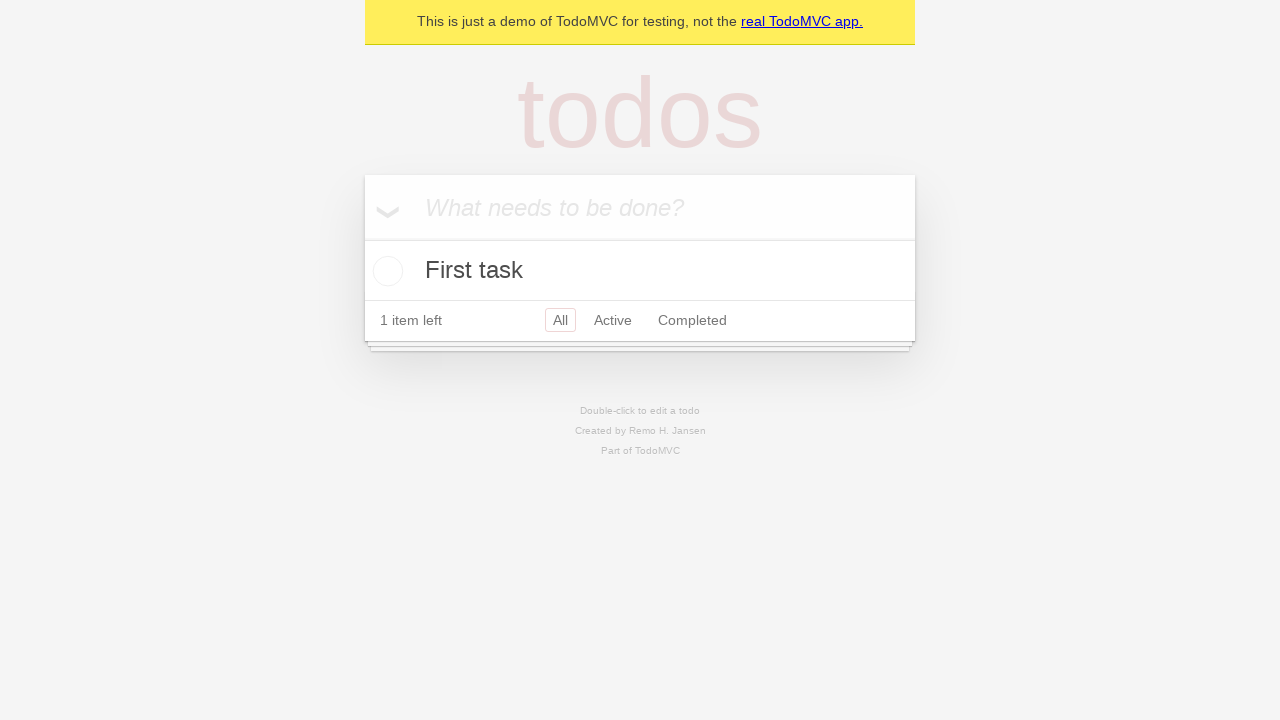

Typed 'Second task' into the new todo input field on .new-todo
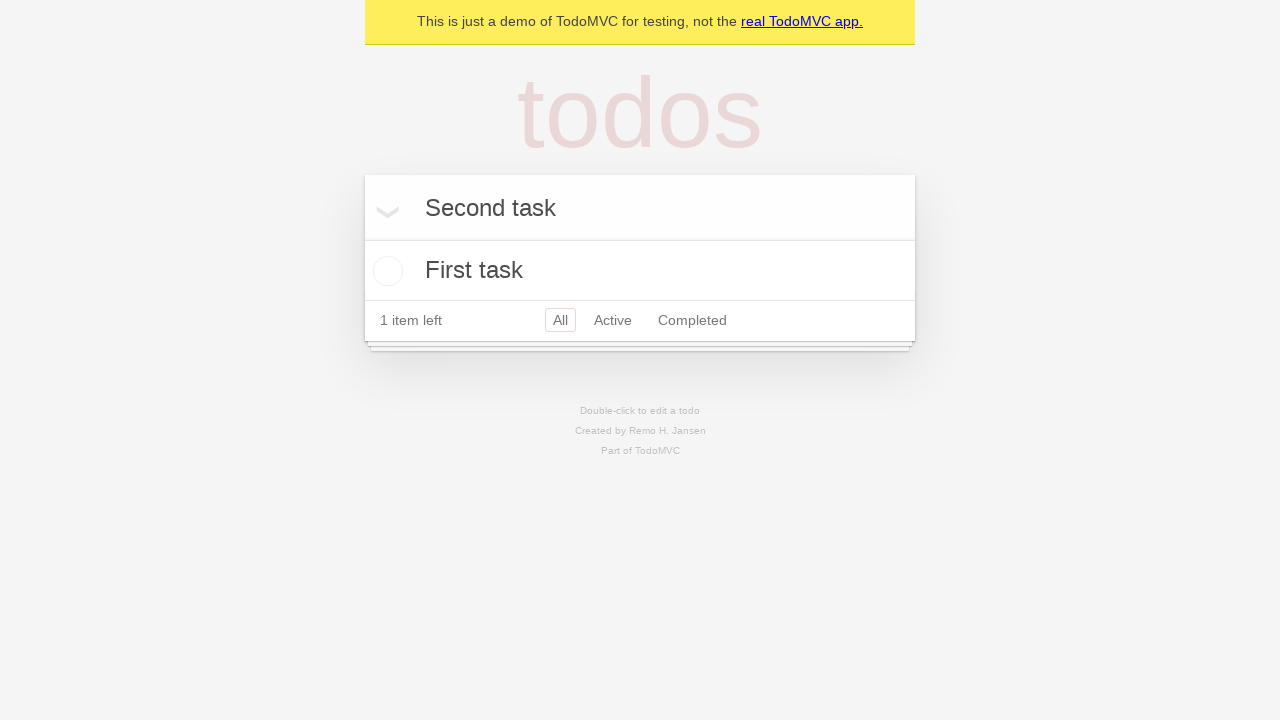

Pressed Enter to create the second task
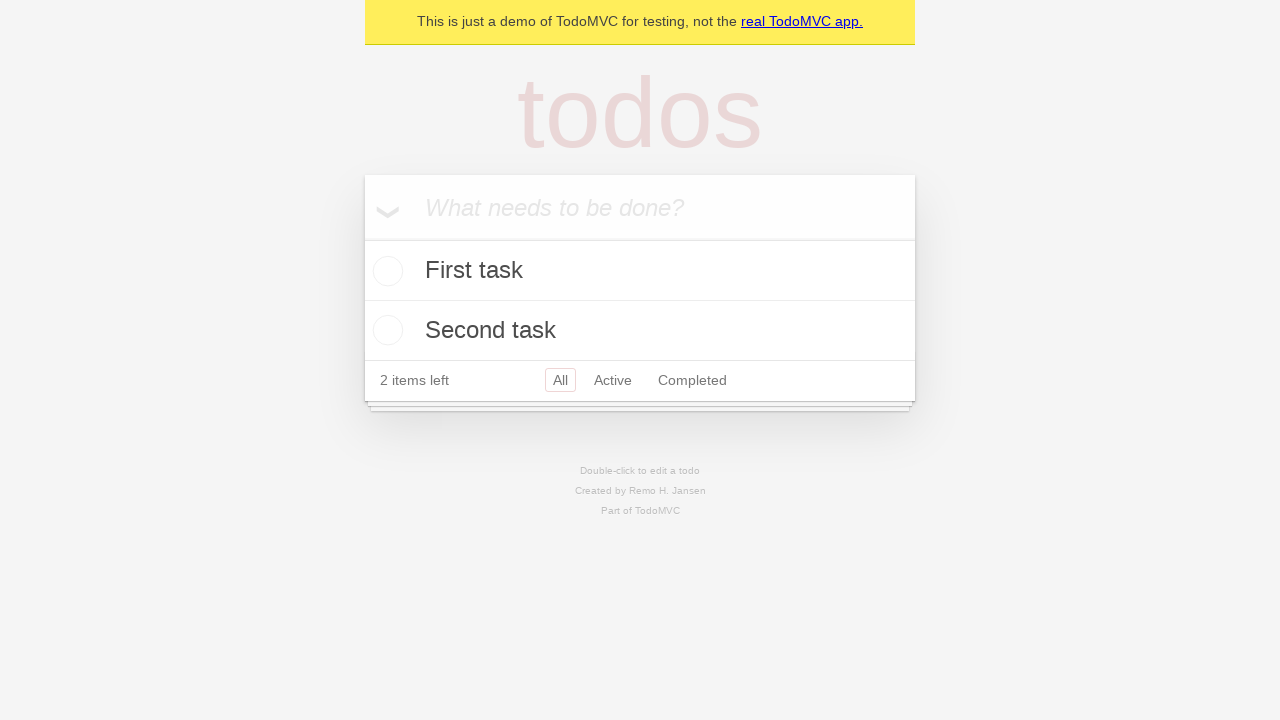

Clicked the Active tab to view active tasks at (613, 380) on a[href="#/active"]
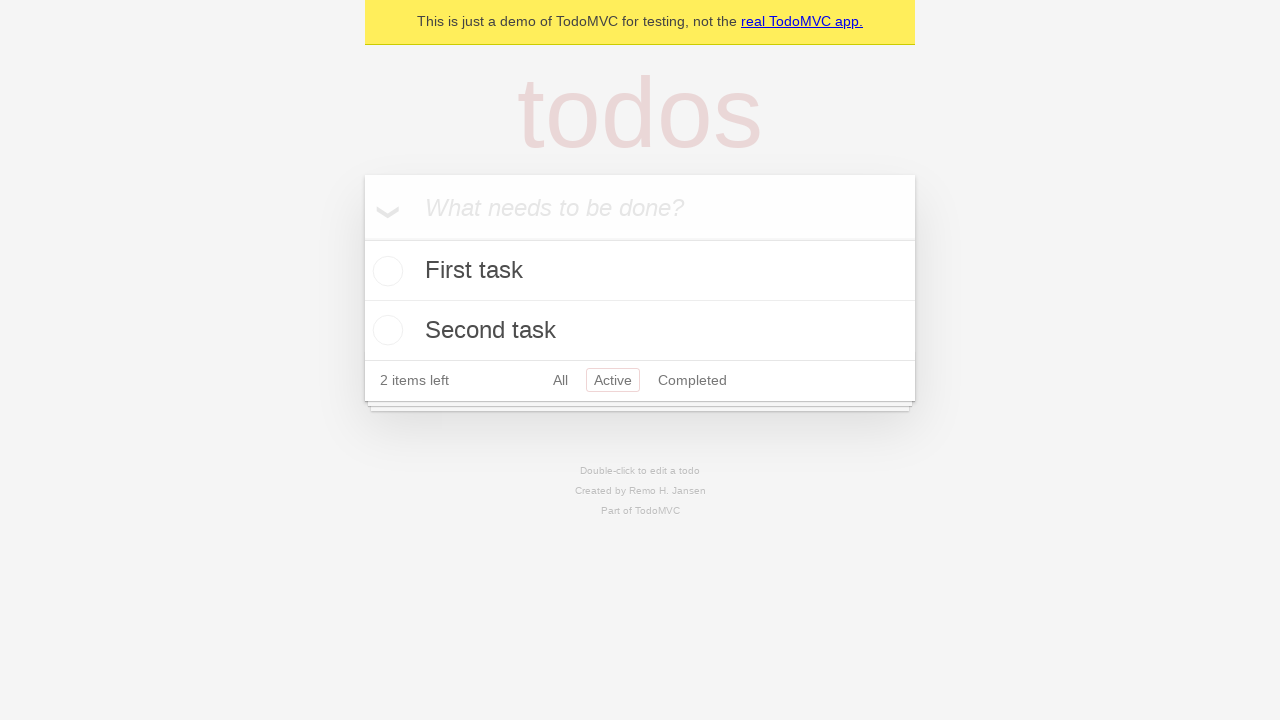

Waited for todo list items to be visible
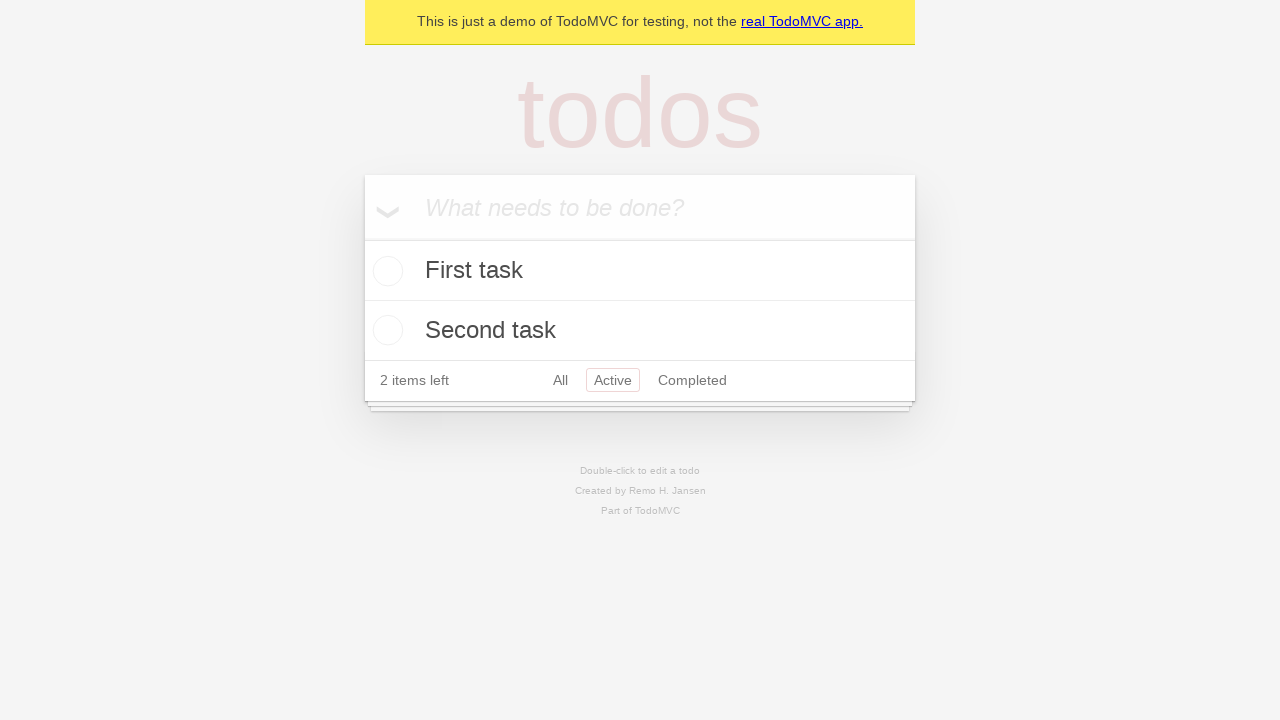

Double-clicked on the second task label to enter edit mode at (640, 330) on .todo-list li >> nth=1 >> label
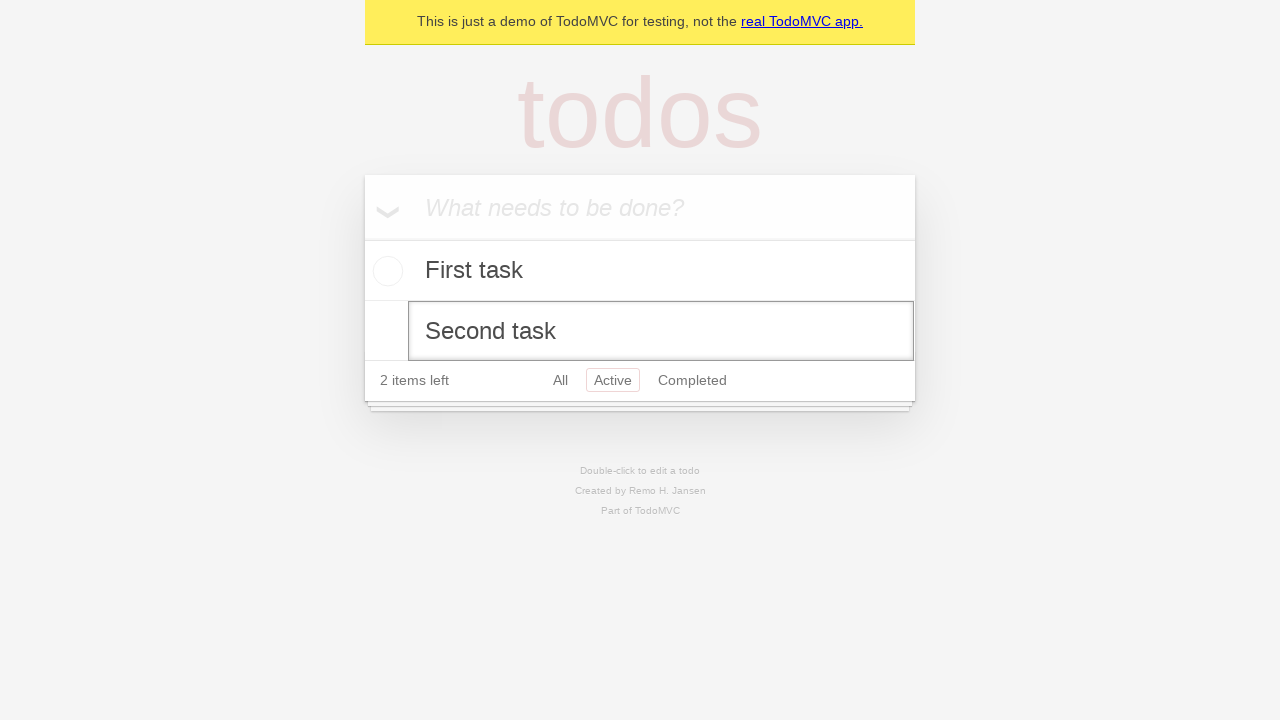

Selected all text in the edit field using Meta+A on .todo-list li.editing .edit
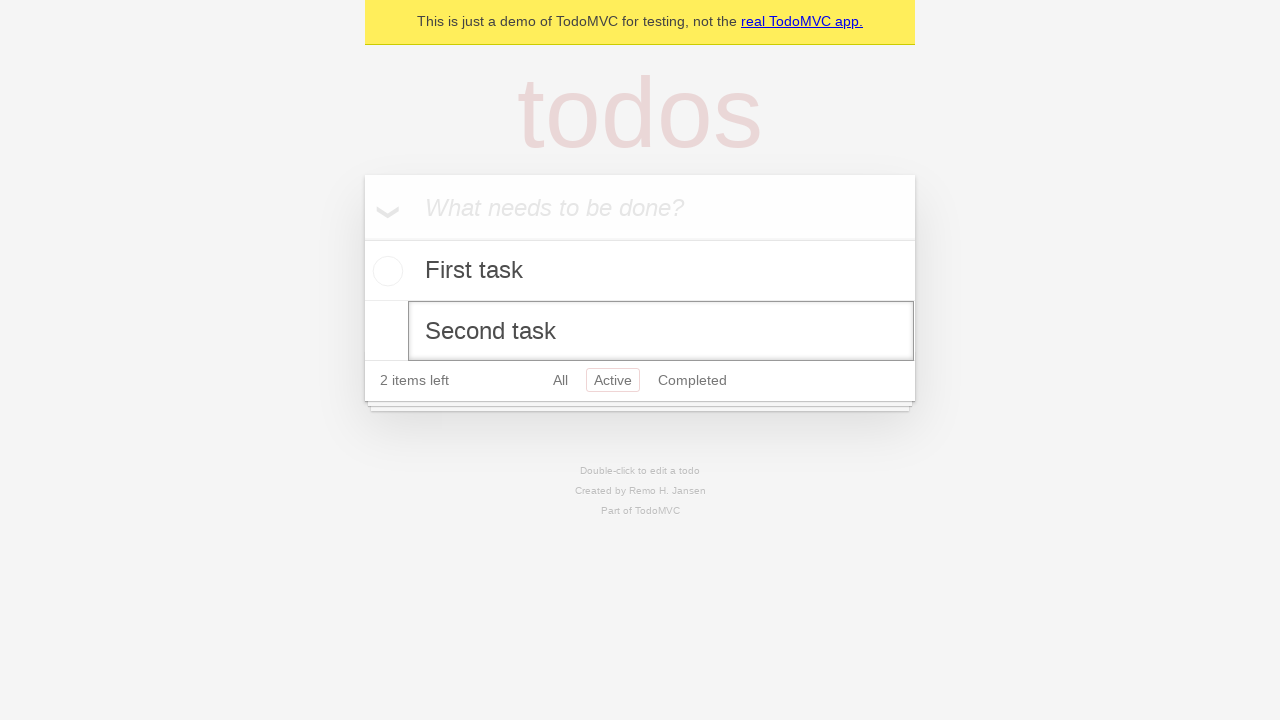

Typed 'New task' to replace the second task title on .todo-list li.editing .edit
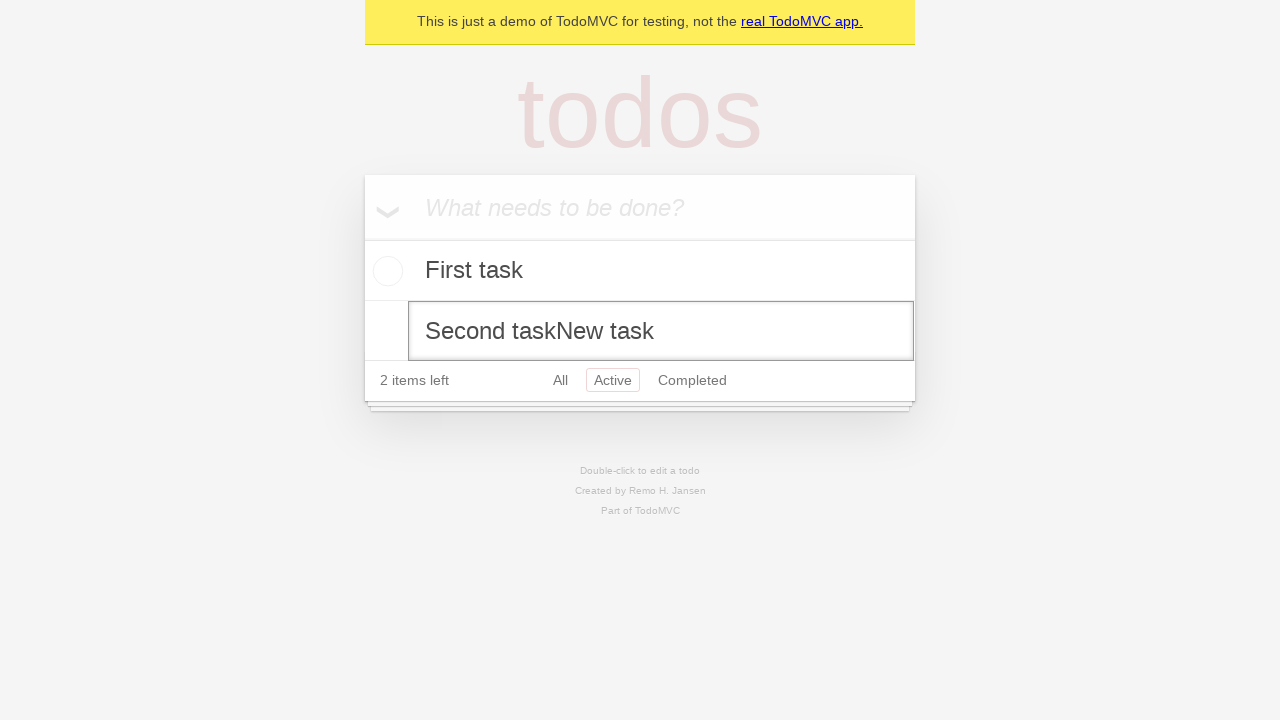

Pressed Enter to confirm the edit and save the new task title on .todo-list li.editing .edit
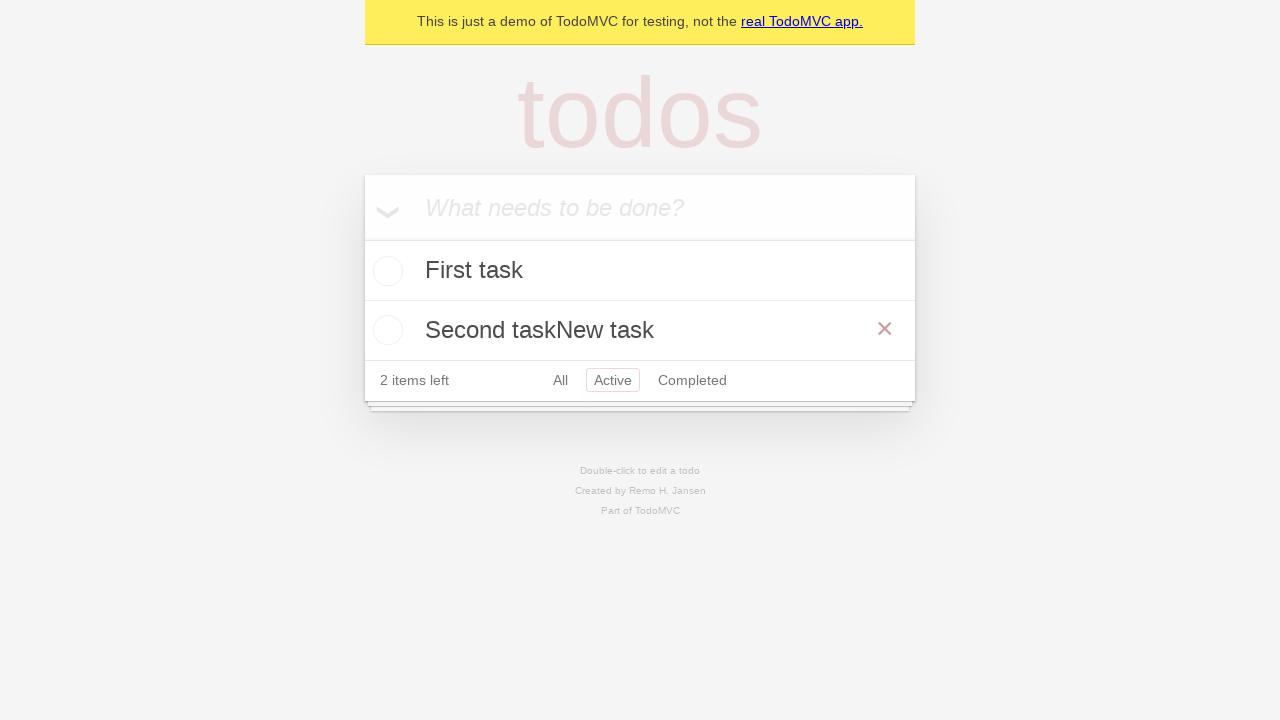

Waited for the updated task with 'New task' title to be visible in the list
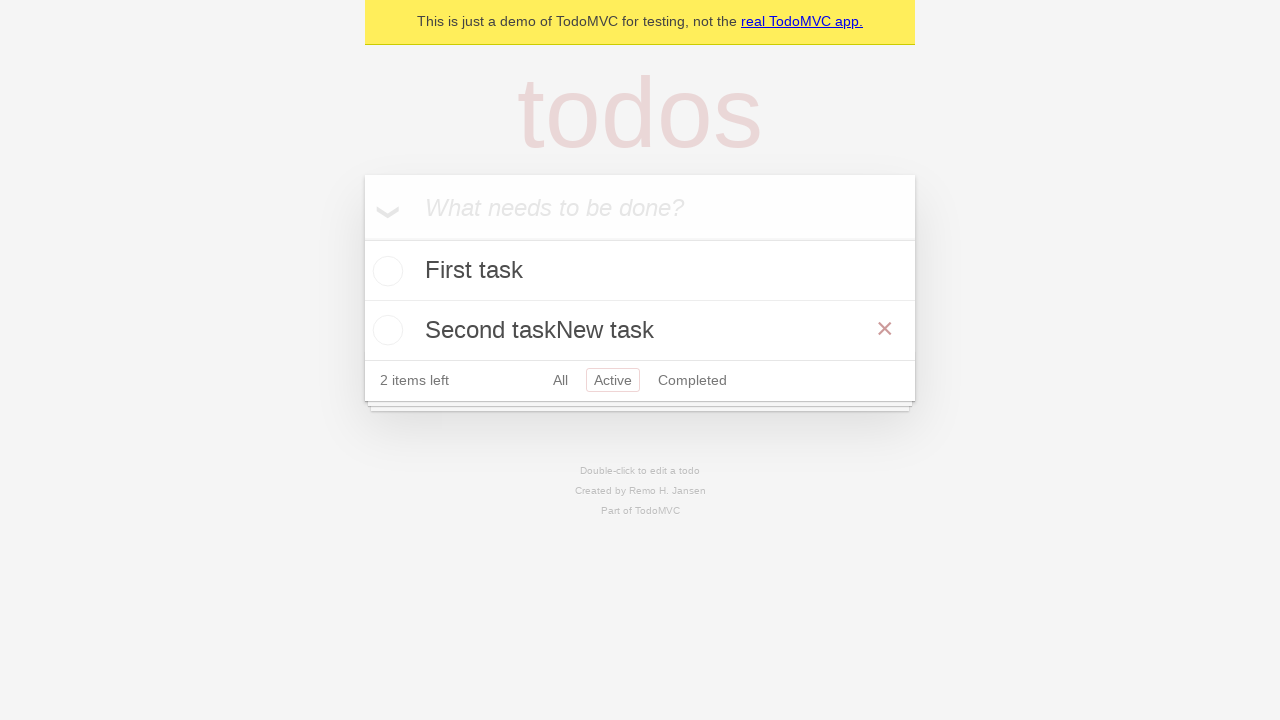

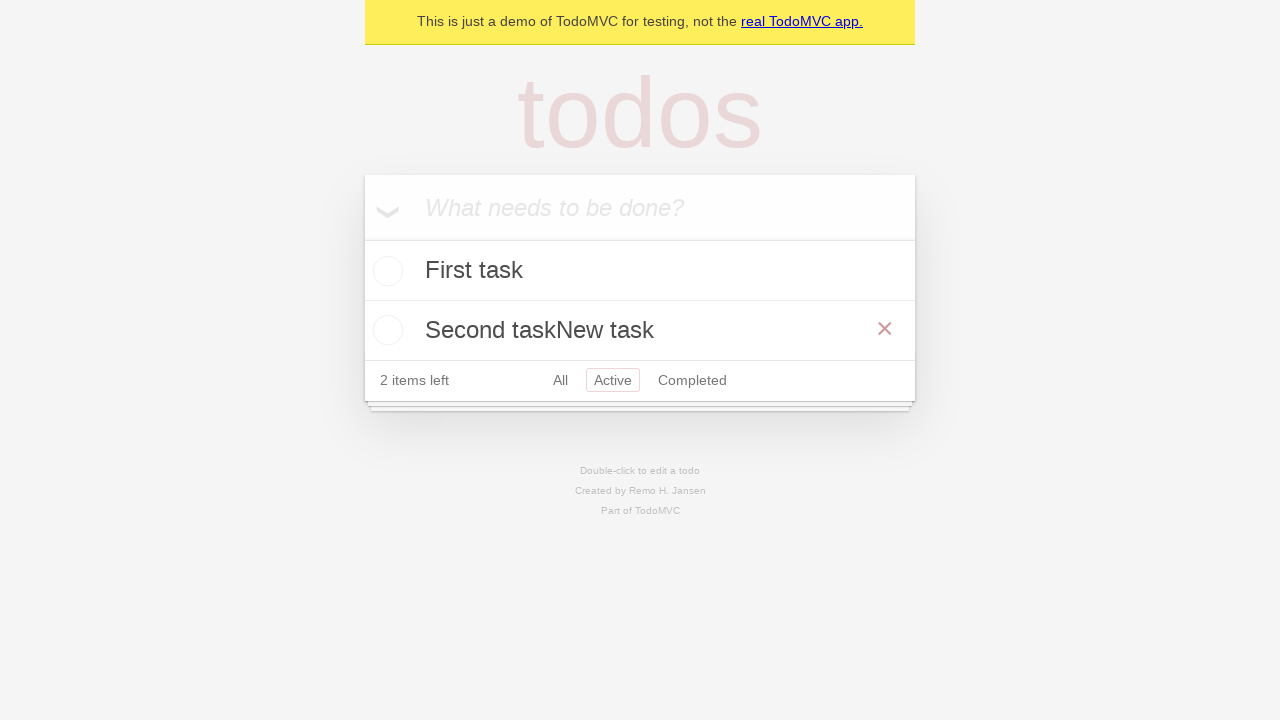